Navigates to Kayak's main page and verifies specific form elements are present on the page

Starting URL: https://www.kayak.com

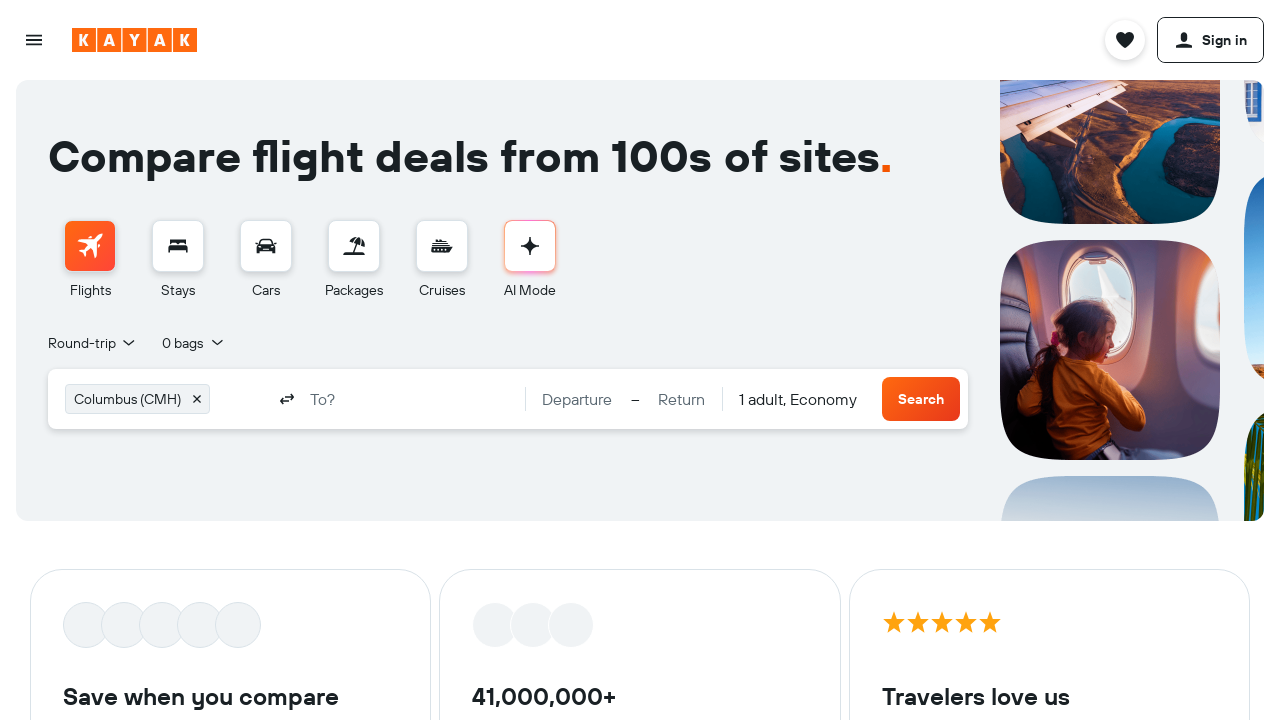

Navigated to Kayak main page
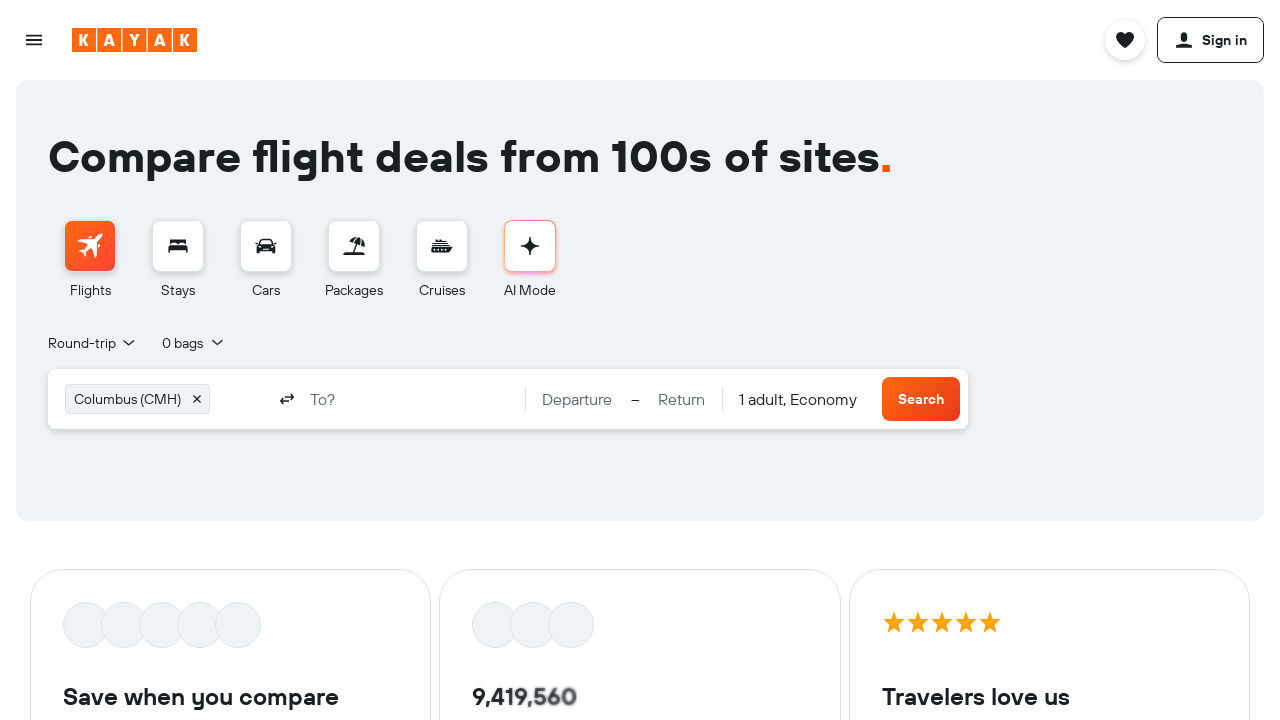

Located element with name 'name_tag'
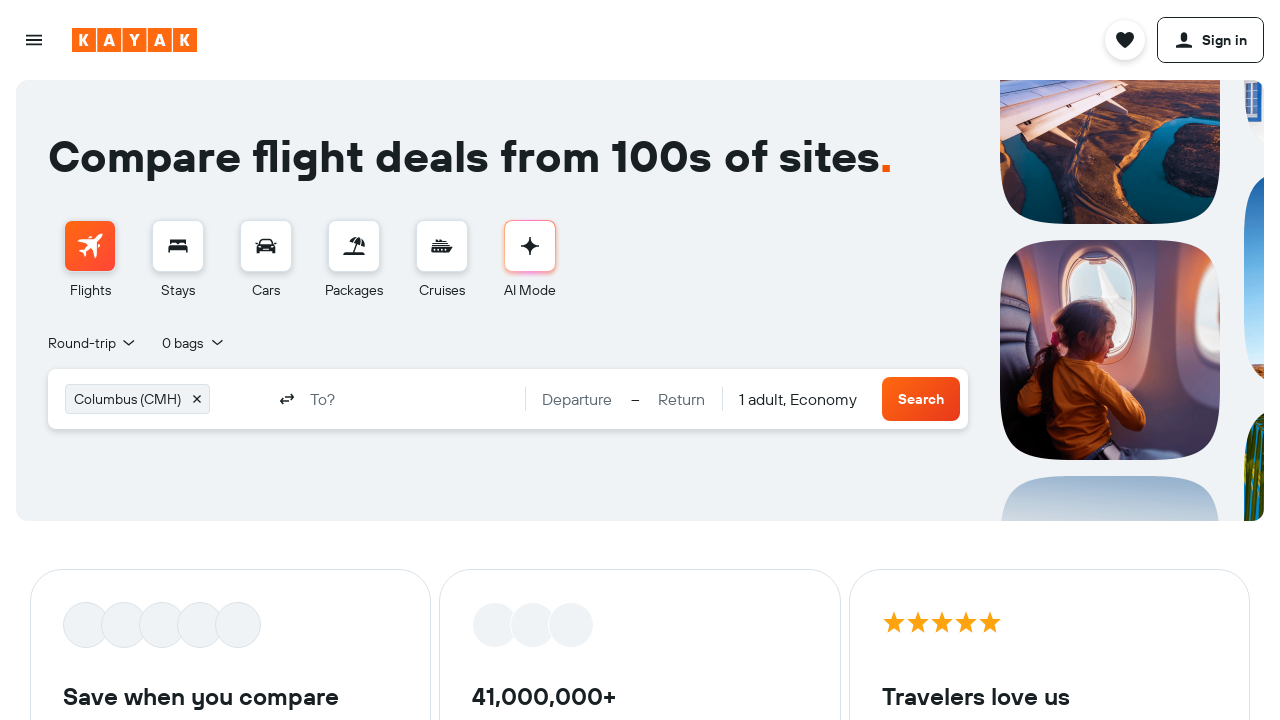

Element 'name_tag' verification skipped (expected for some elements)
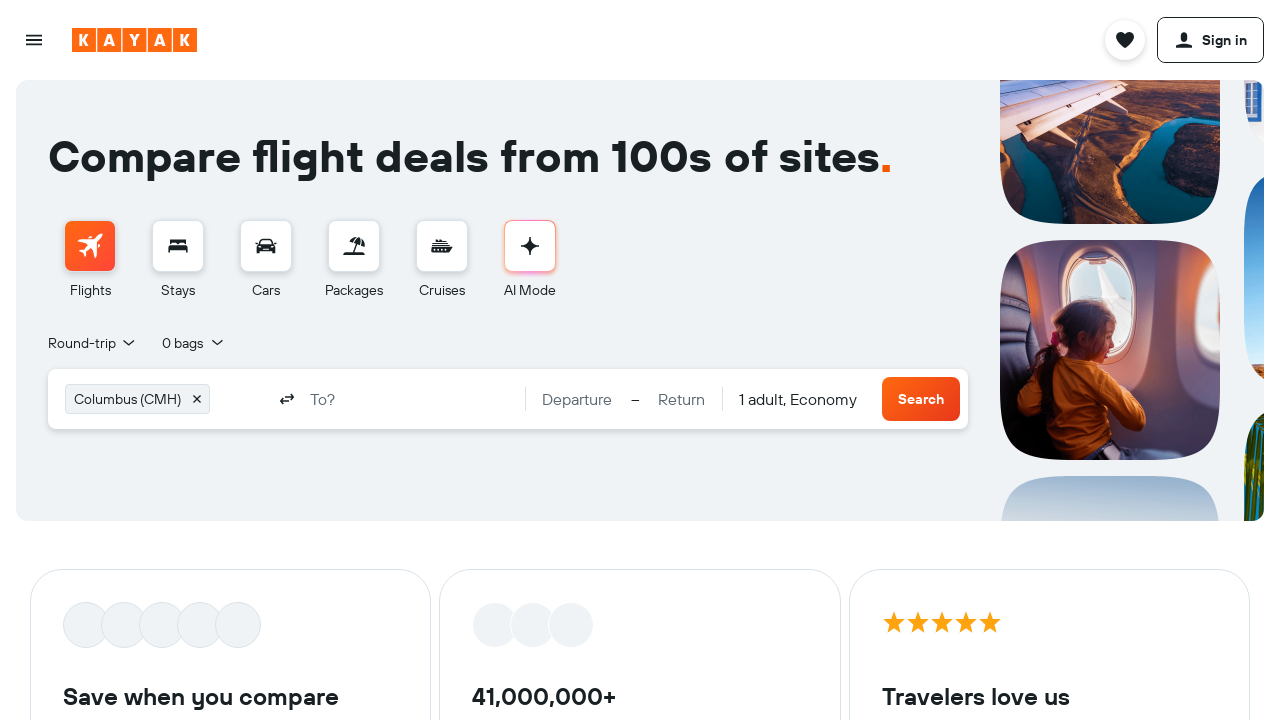

Located element with name 'name_dropdown_column'
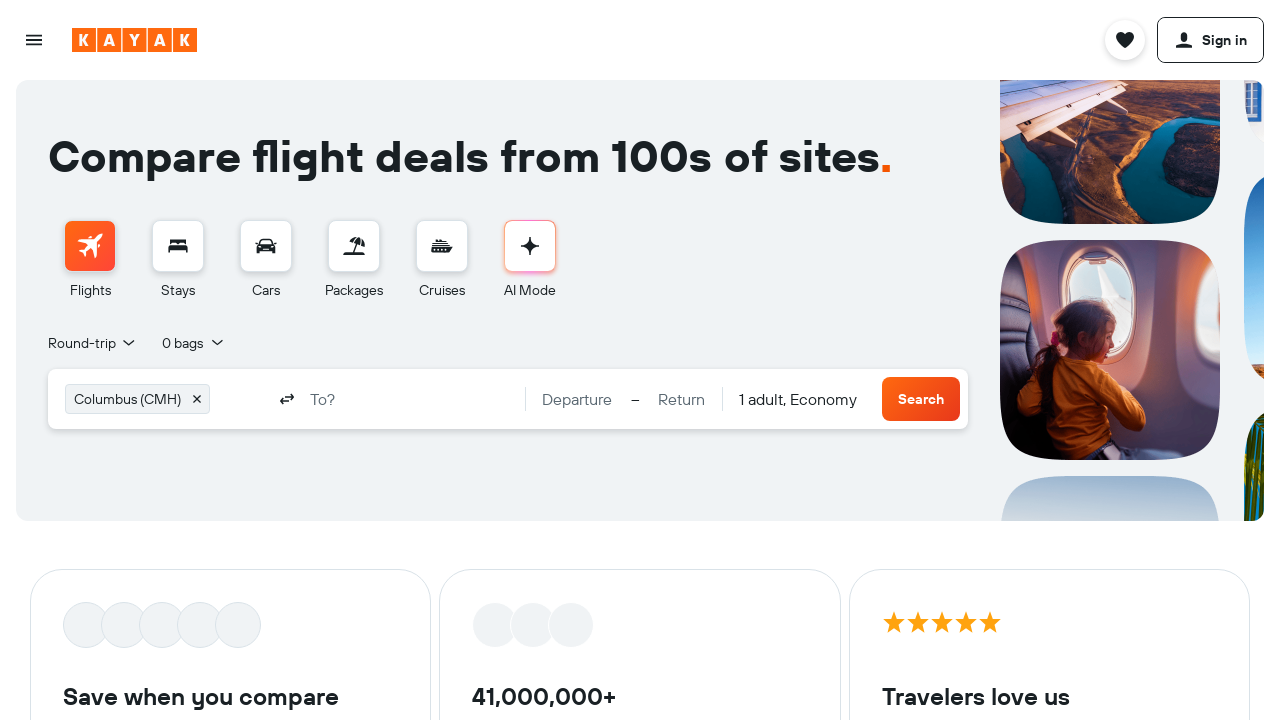

Element 'name_dropdown_column' verification skipped (expected for some elements)
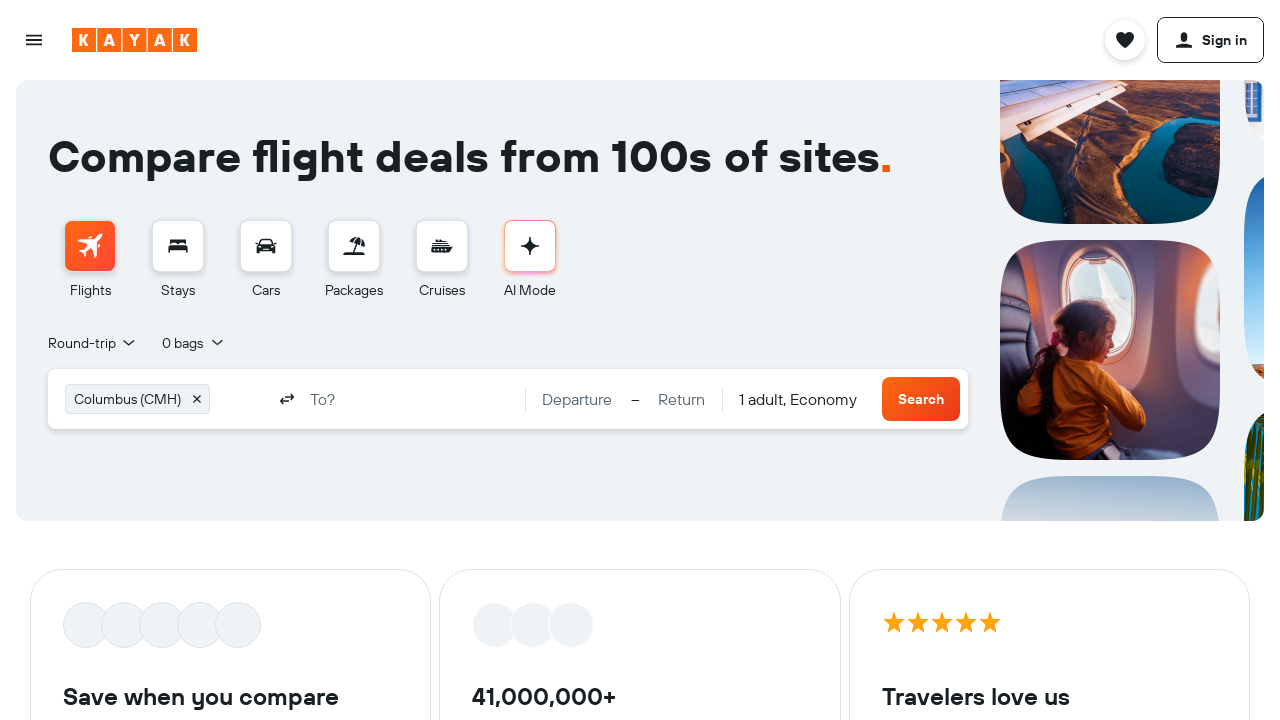

Located element with name 'search_tag'
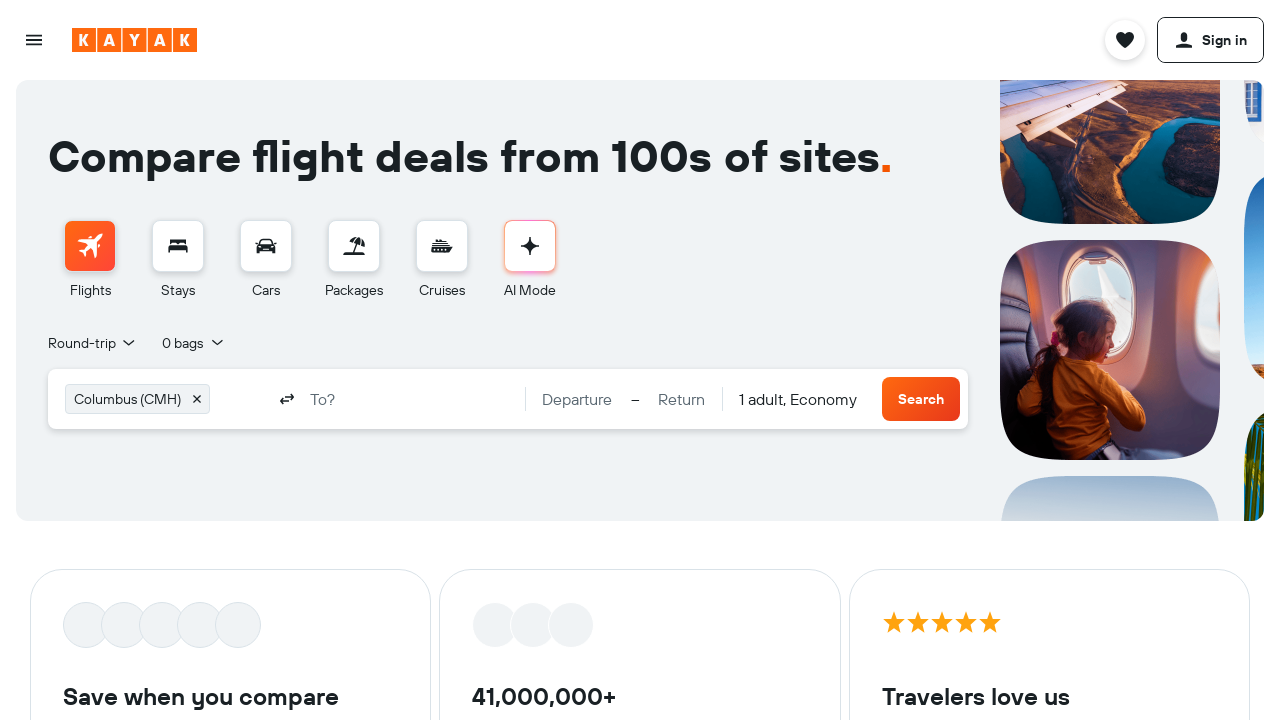

Element 'search_tag' verification skipped (expected for some elements)
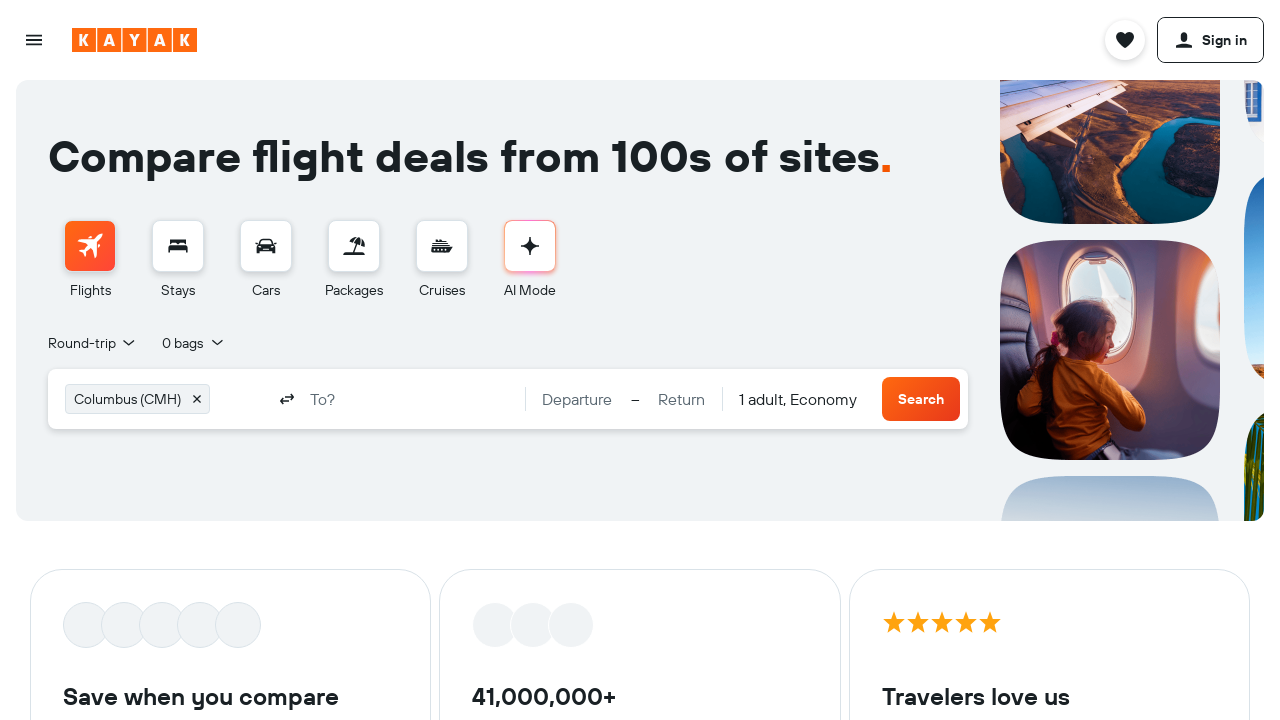

Located element with name 'cancel'
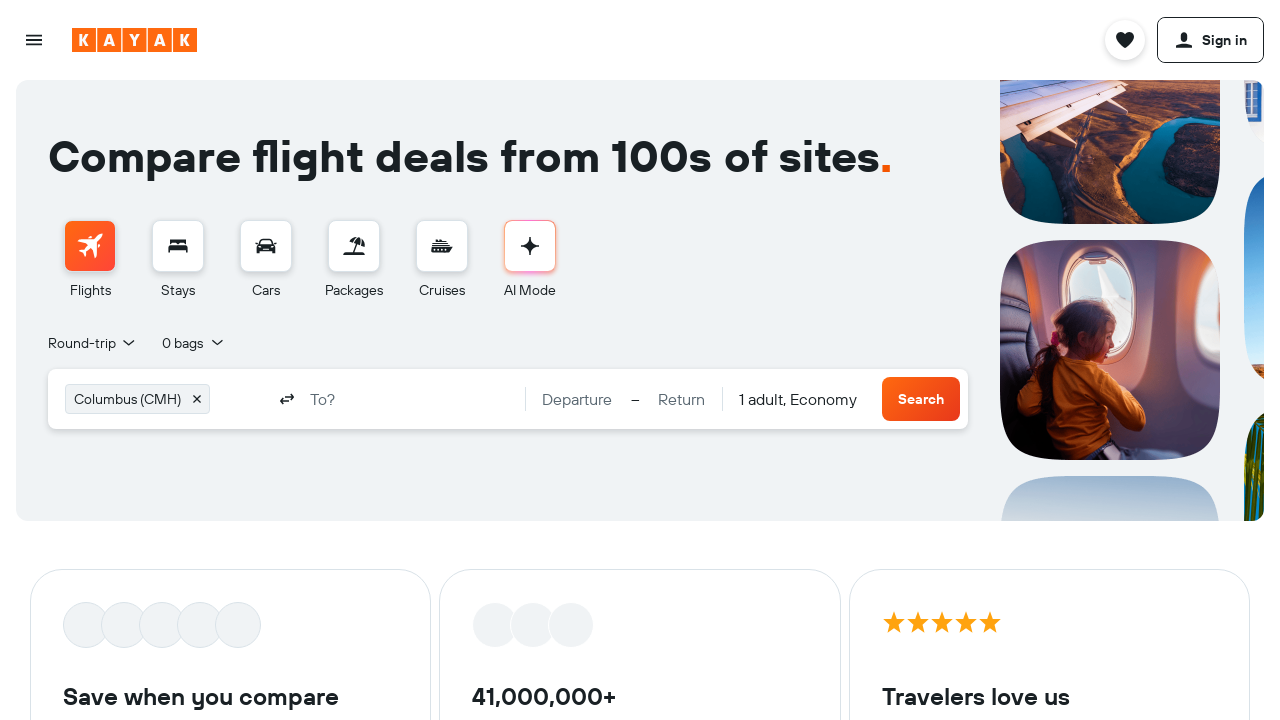

Element 'cancel' verification skipped (expected for some elements)
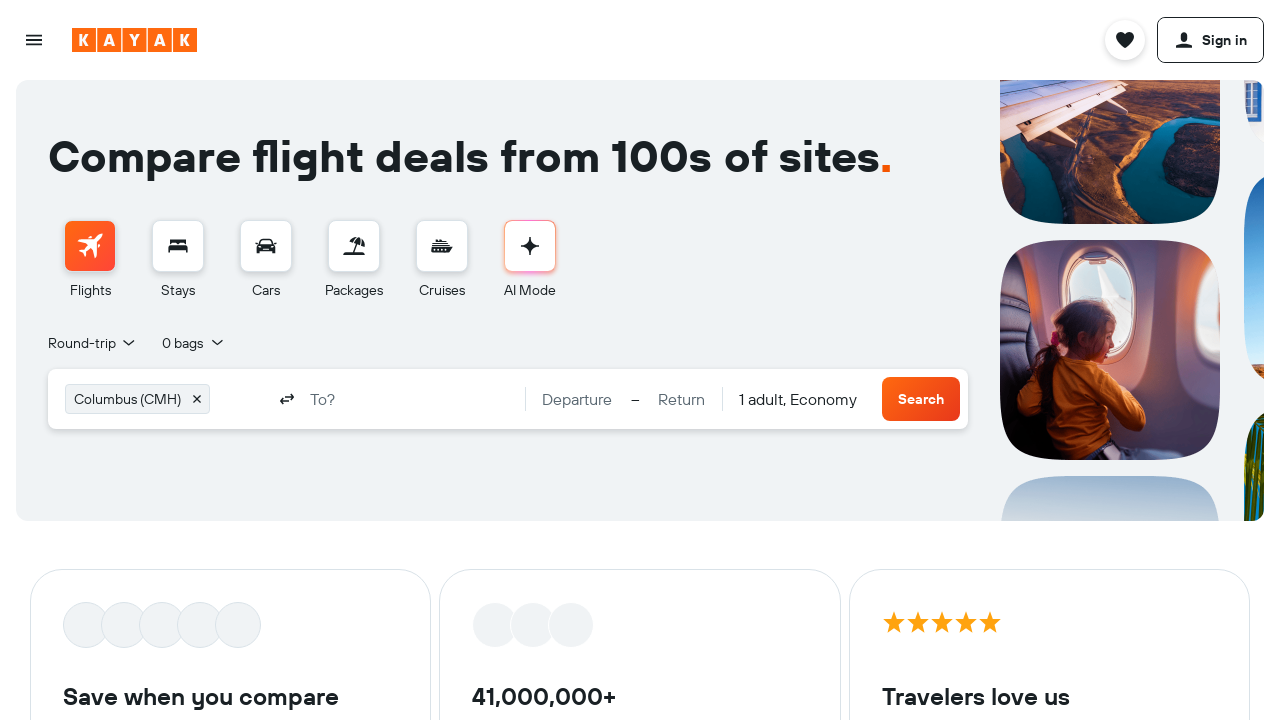

Located element with name 'create_column_disabled'
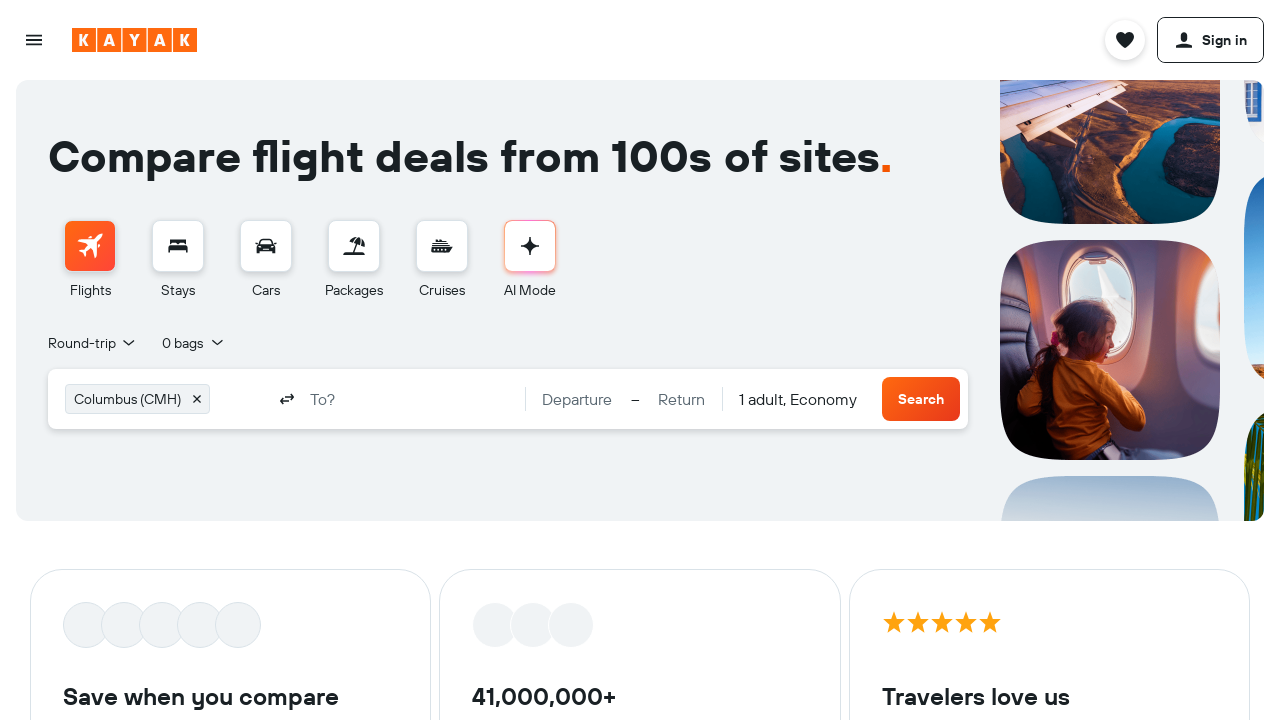

Element 'create_column_disabled' verification skipped (expected for some elements)
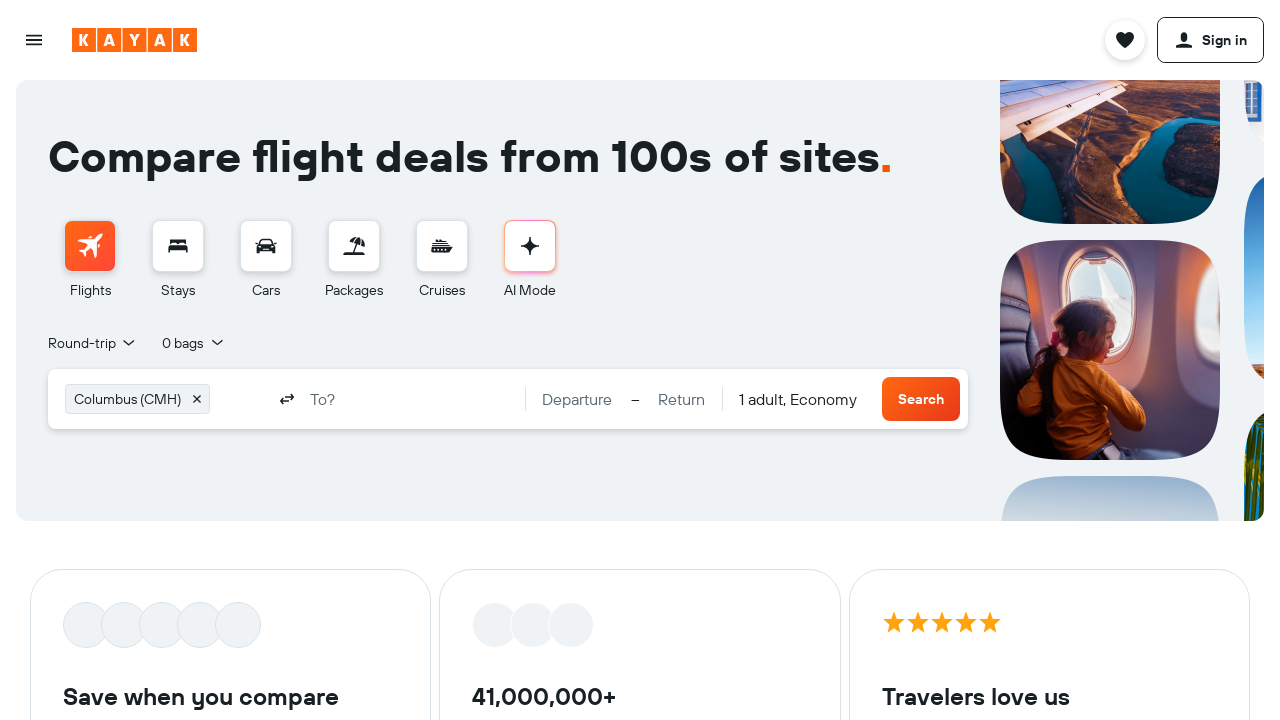

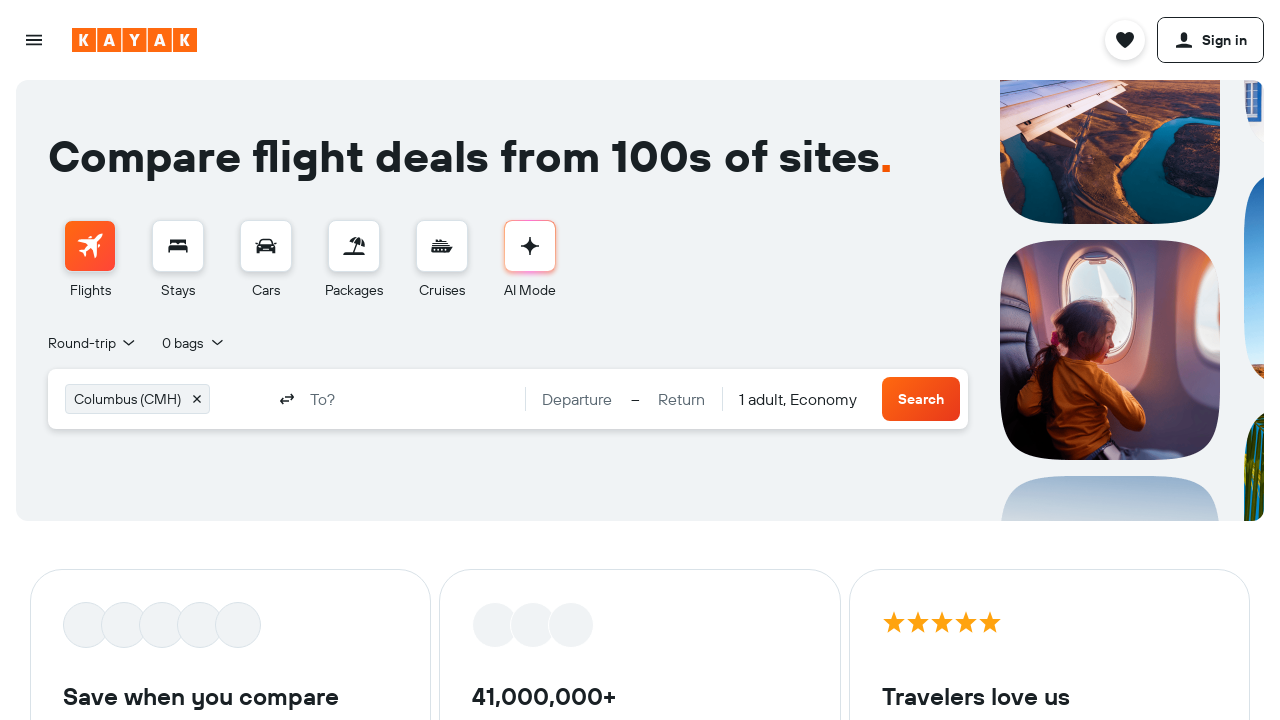